Tests that a todo item is removed when edited to an empty string

Starting URL: https://demo.playwright.dev/todomvc

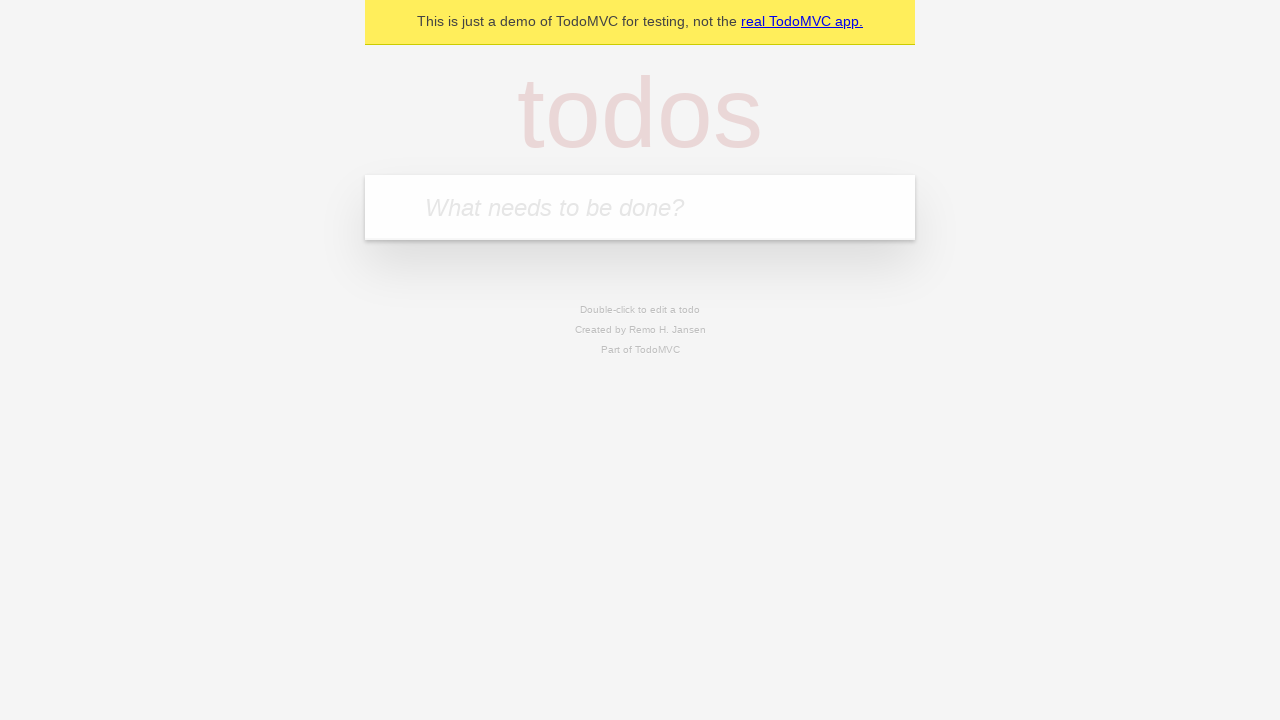

Filled todo input with 'buy some cheese' on internal:attr=[placeholder="What needs to be done?"i]
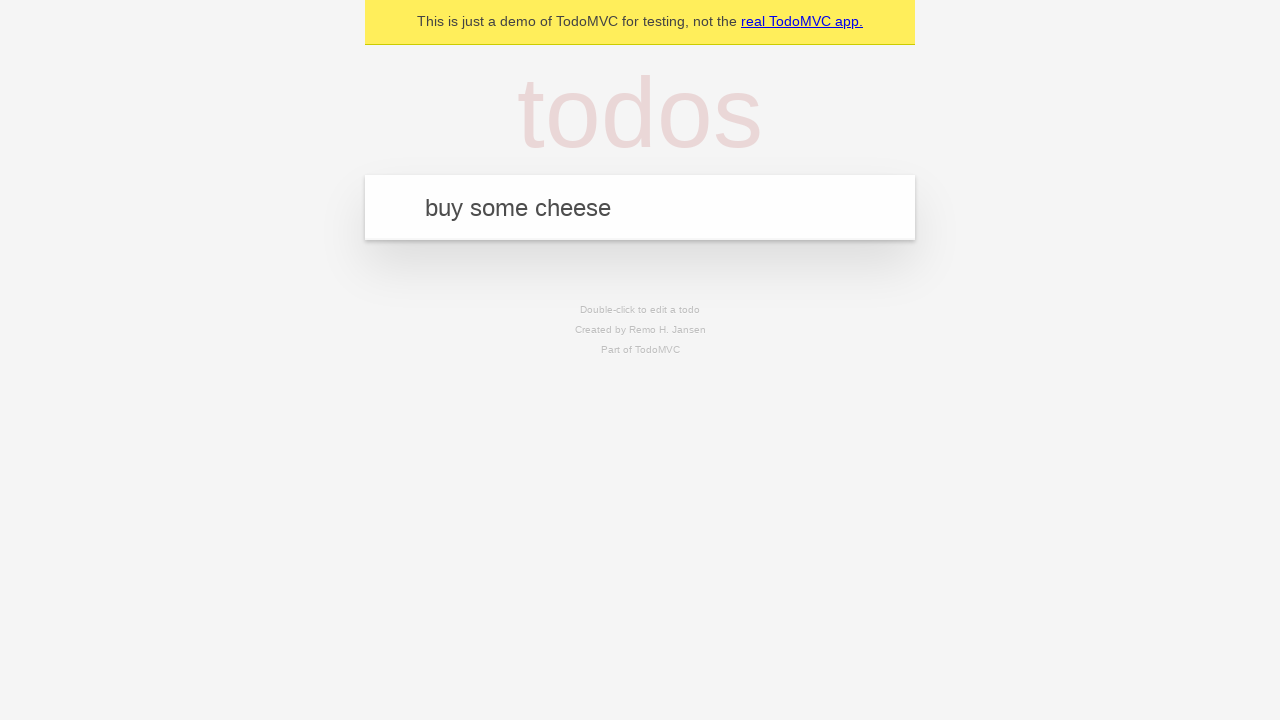

Pressed Enter to add first todo item on internal:attr=[placeholder="What needs to be done?"i]
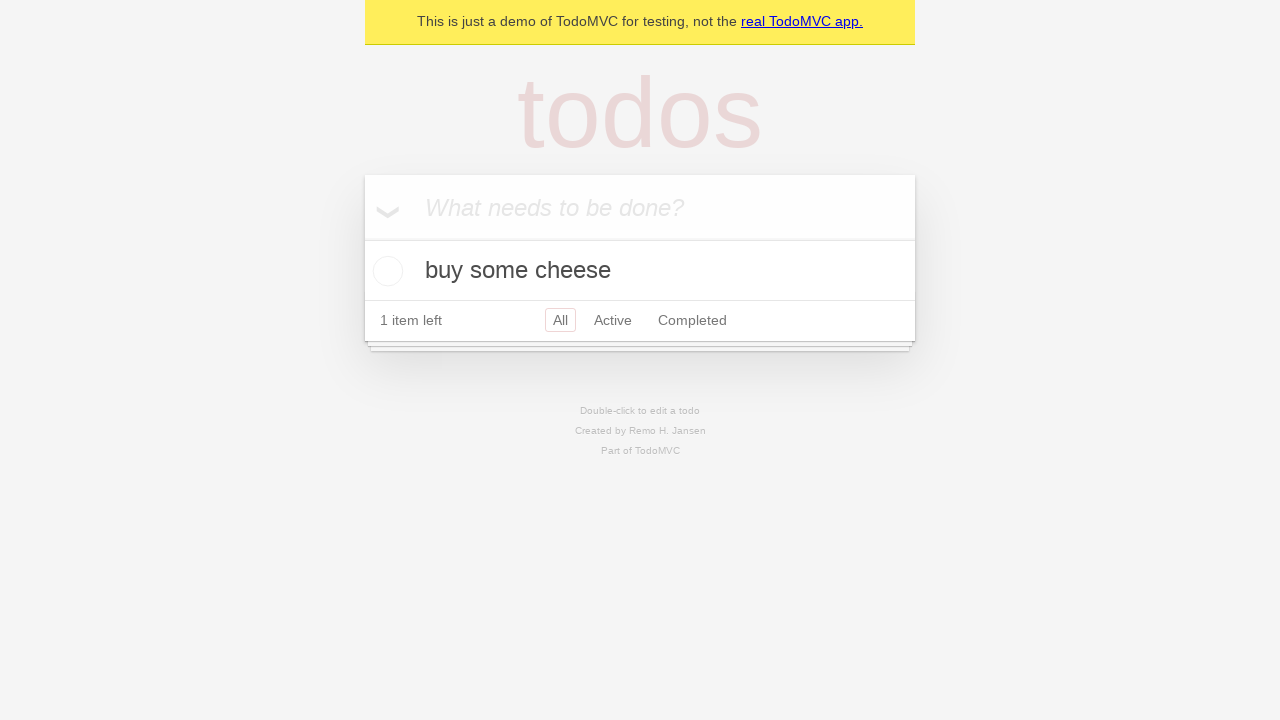

Filled todo input with 'feed the cat' on internal:attr=[placeholder="What needs to be done?"i]
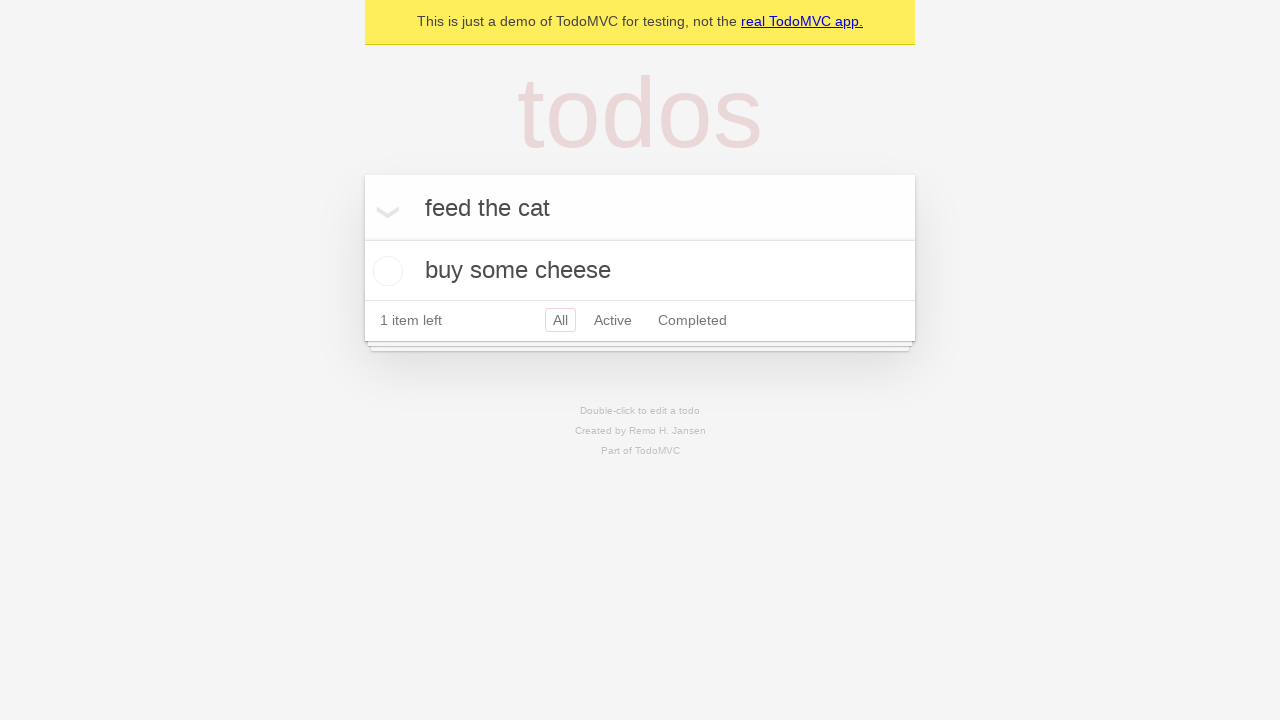

Pressed Enter to add second todo item on internal:attr=[placeholder="What needs to be done?"i]
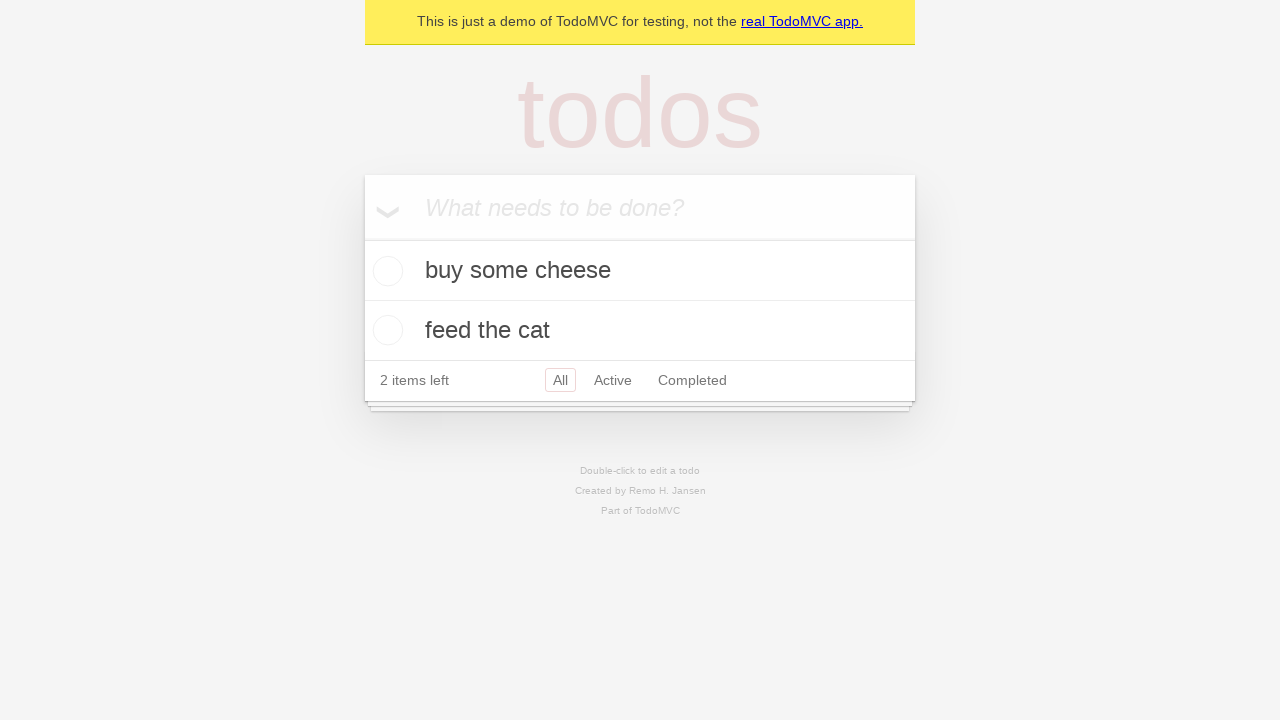

Filled todo input with 'book a doctors appointment' on internal:attr=[placeholder="What needs to be done?"i]
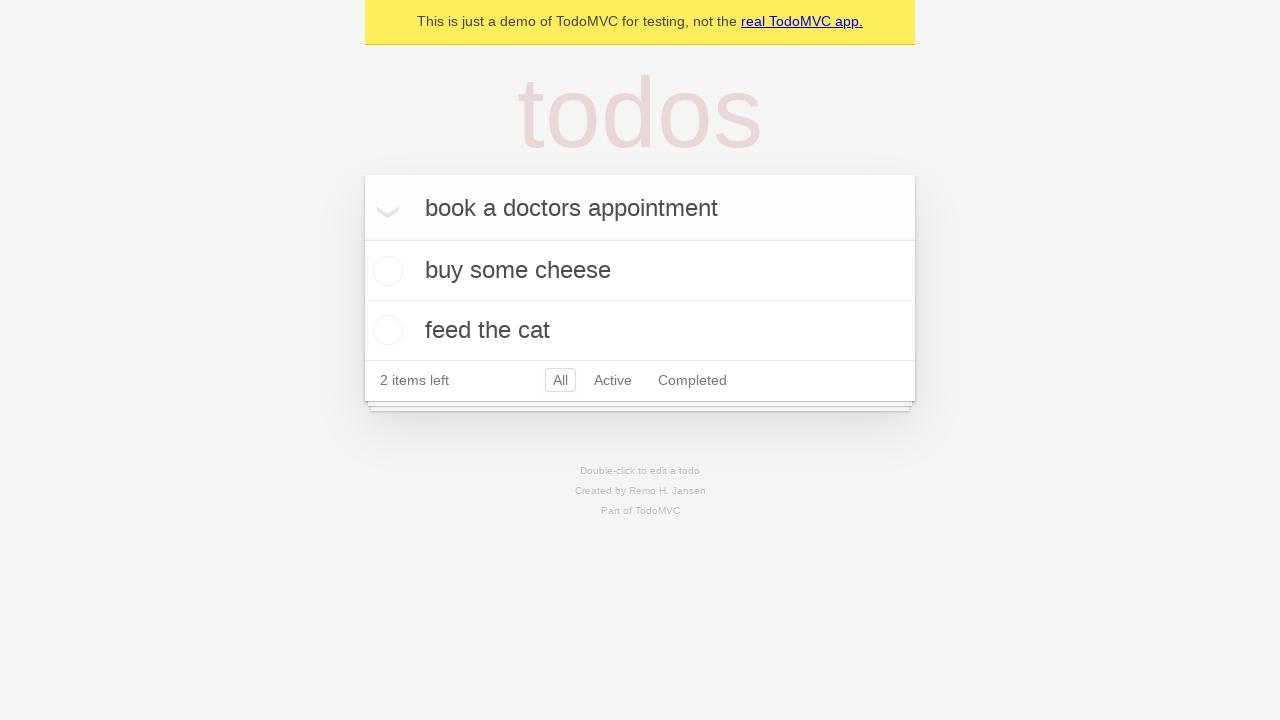

Pressed Enter to add third todo item on internal:attr=[placeholder="What needs to be done?"i]
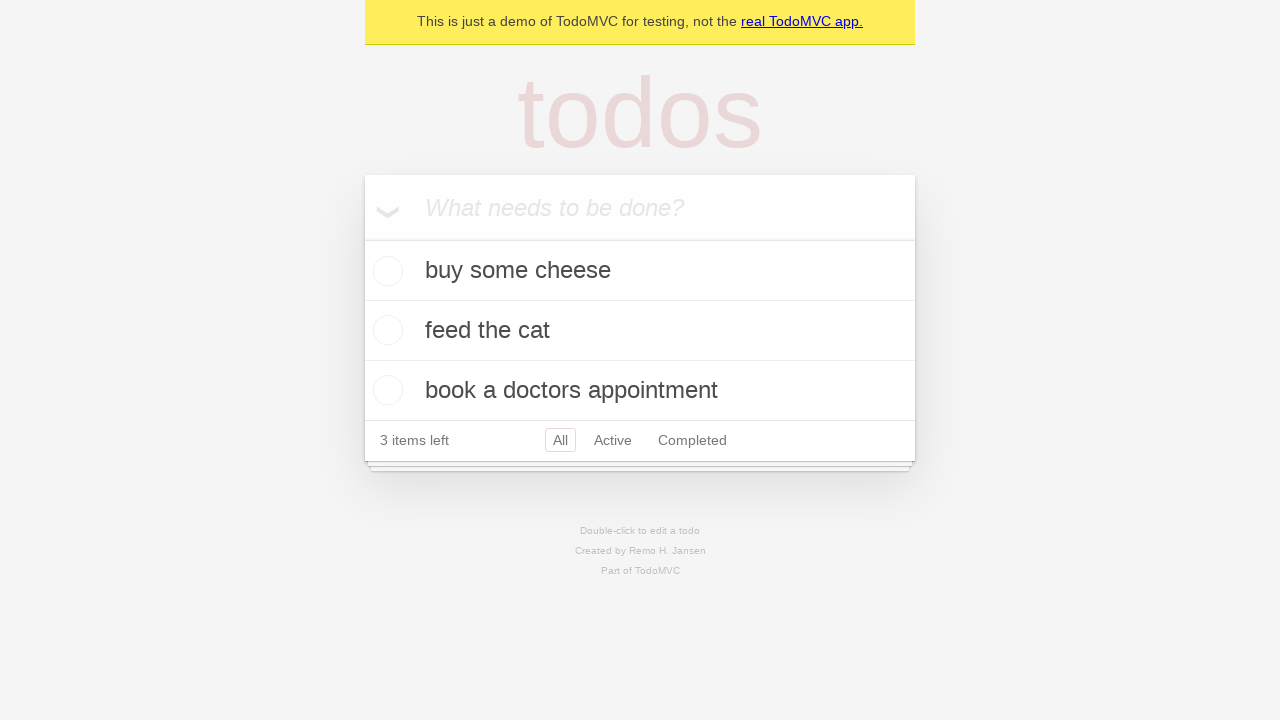

Double-clicked second todo item to enter edit mode at (640, 331) on internal:testid=[data-testid="todo-item"s] >> nth=1
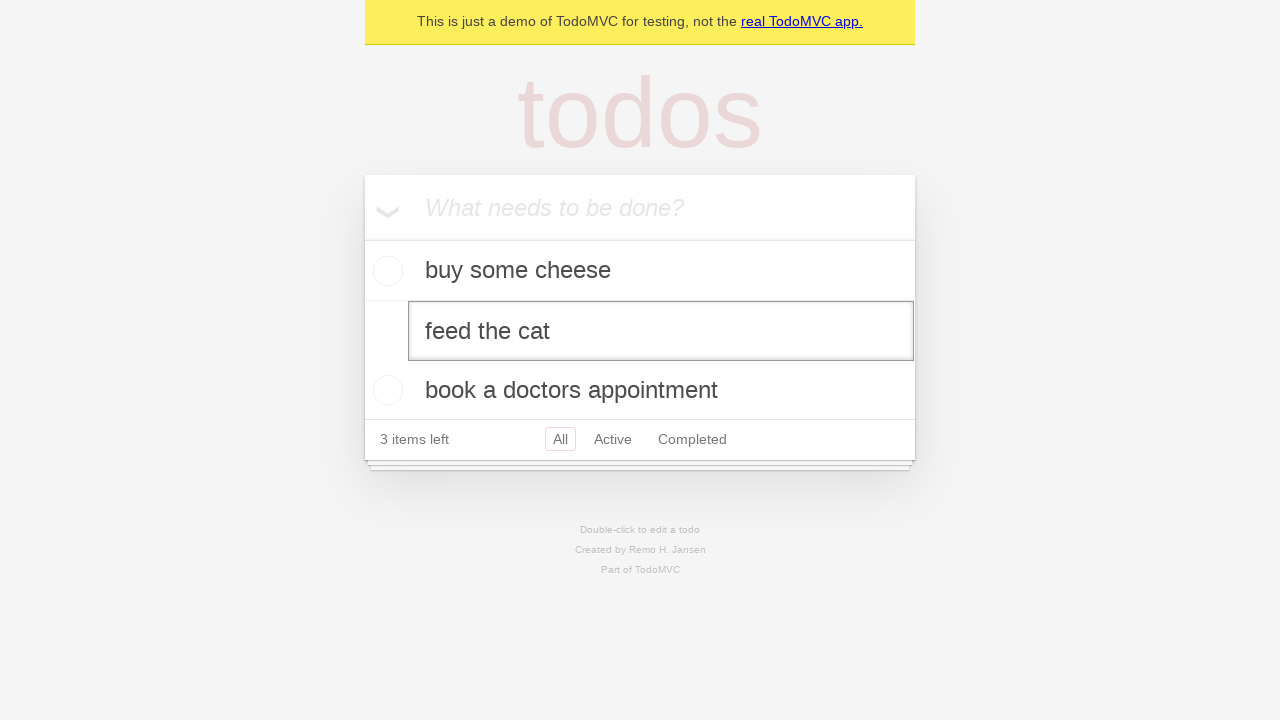

Cleared text in edit field to empty string on internal:testid=[data-testid="todo-item"s] >> nth=1 >> internal:role=textbox[nam
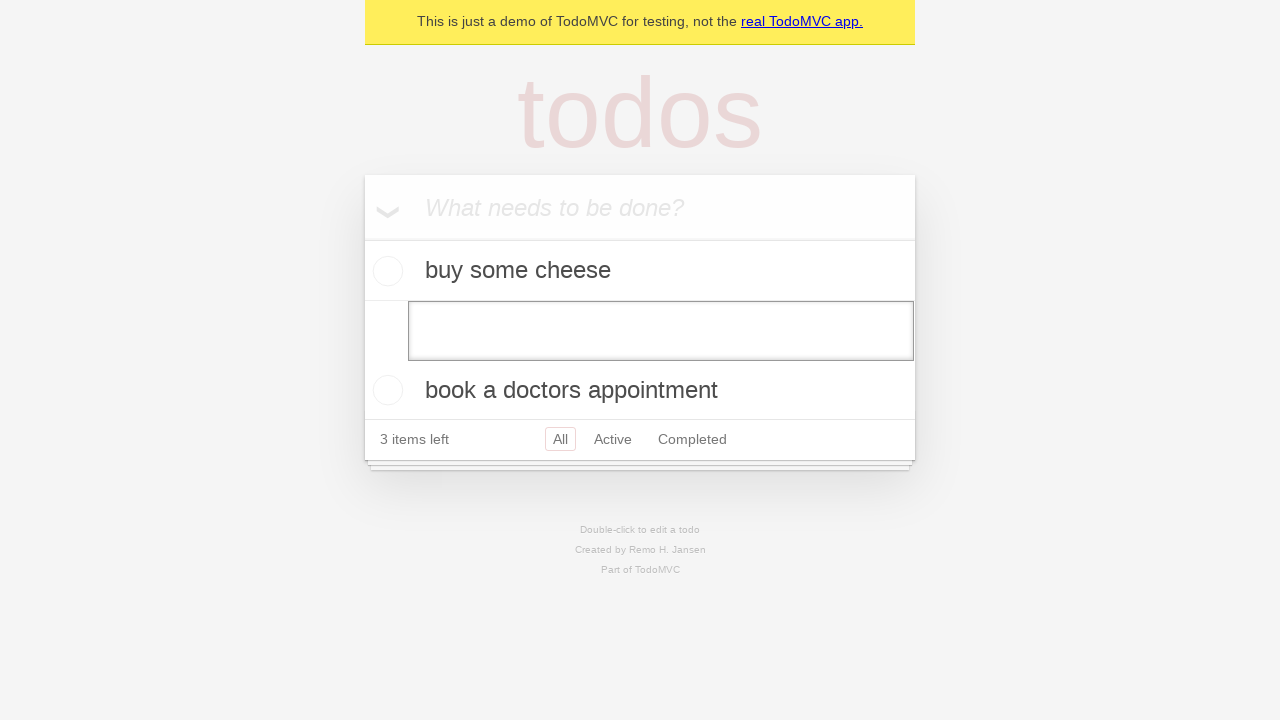

Pressed Enter to confirm empty text, removing the todo item on internal:testid=[data-testid="todo-item"s] >> nth=1 >> internal:role=textbox[nam
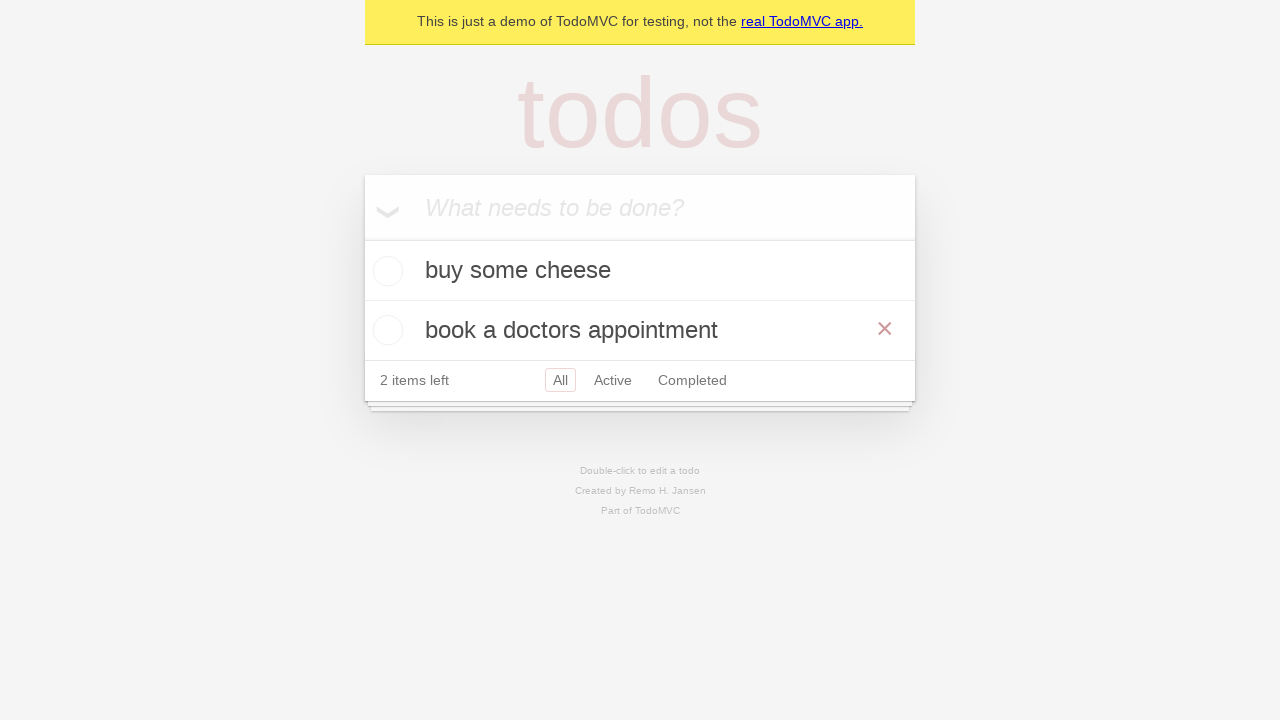

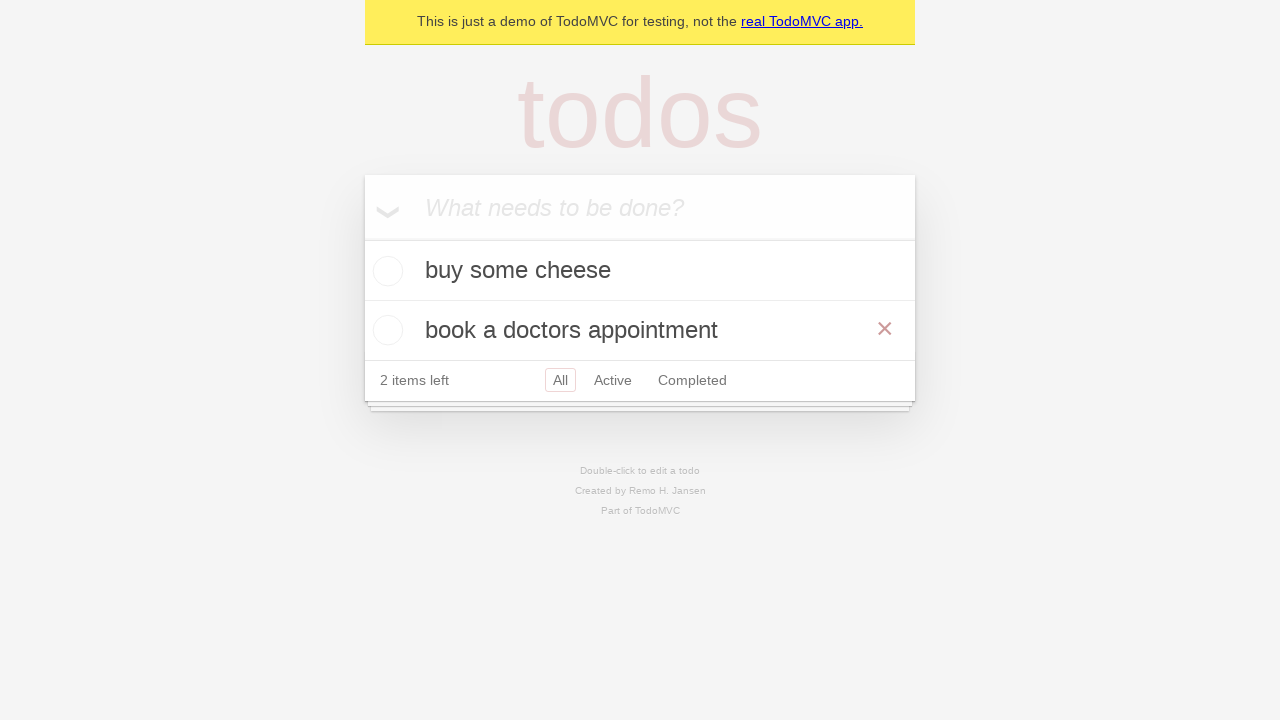